Navigates to the Hungarian news website index.hu and loads the homepage

Starting URL: https://index.hu

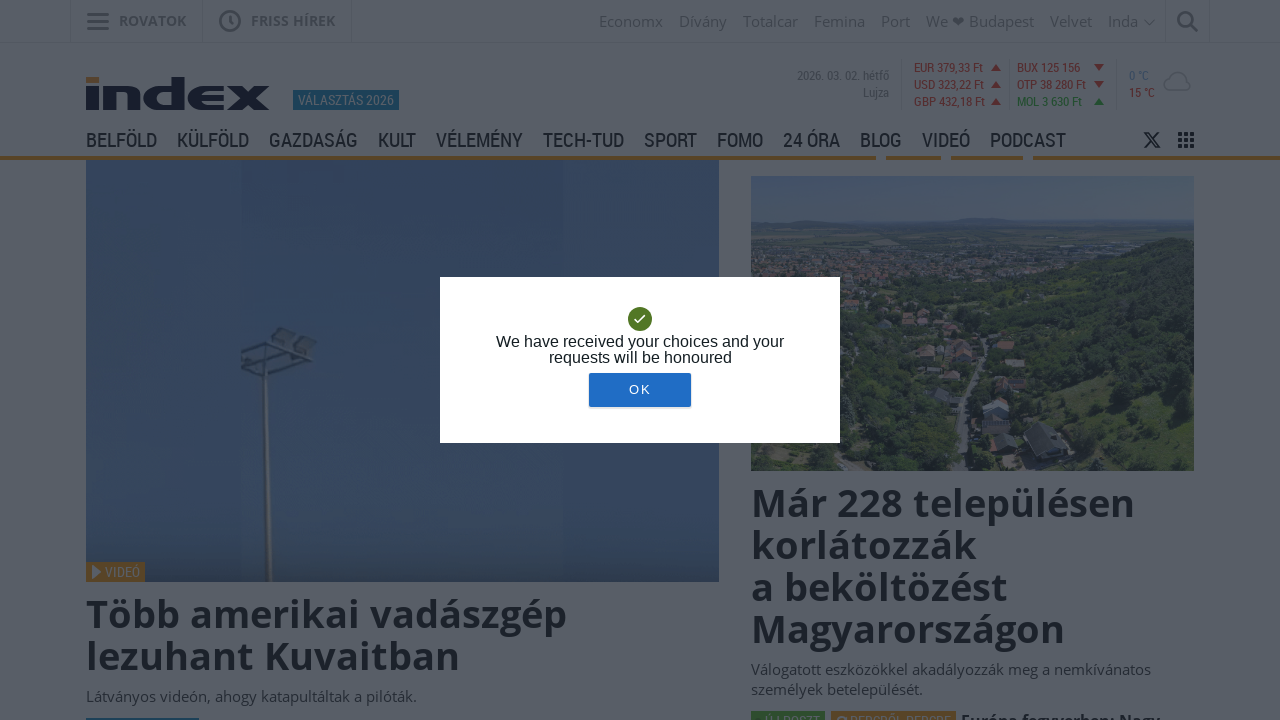

Waited for index.hu homepage to fully load (domcontentloaded state)
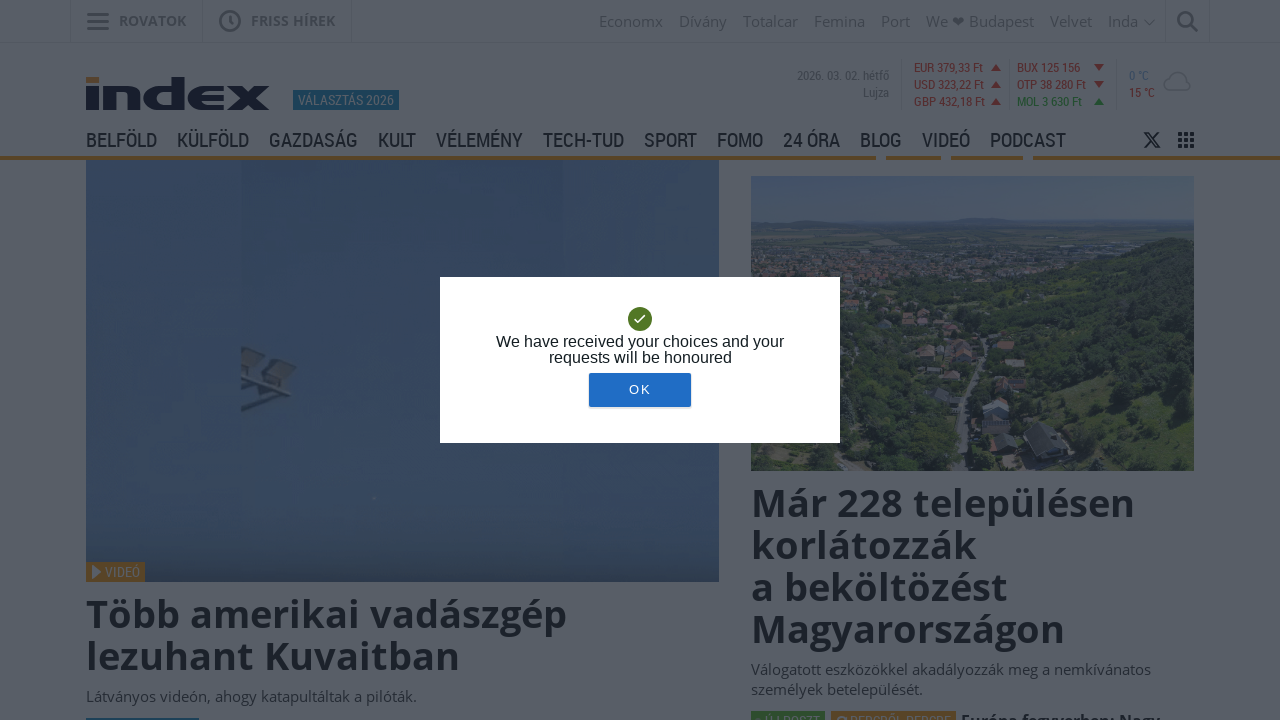

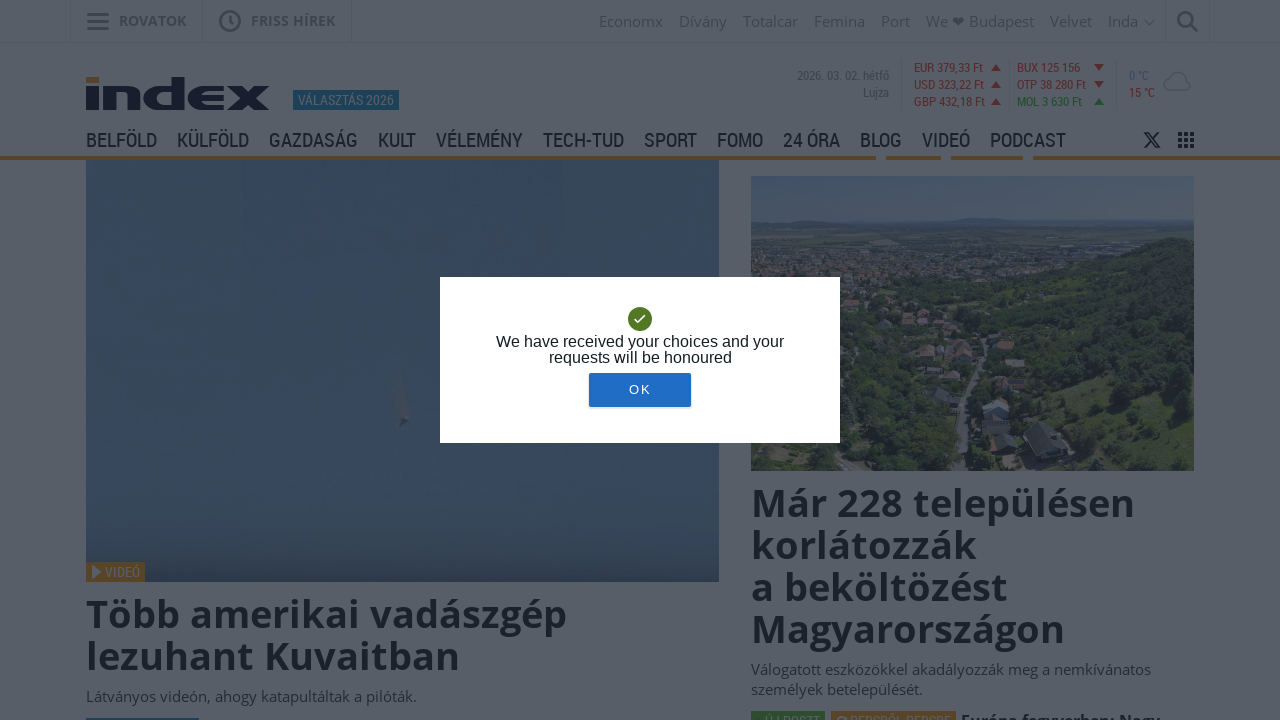